Navigates to OrangeHRM page and verifies that the page title matches the expected value

Starting URL: http://alchemy.hguy.co/orangehrm

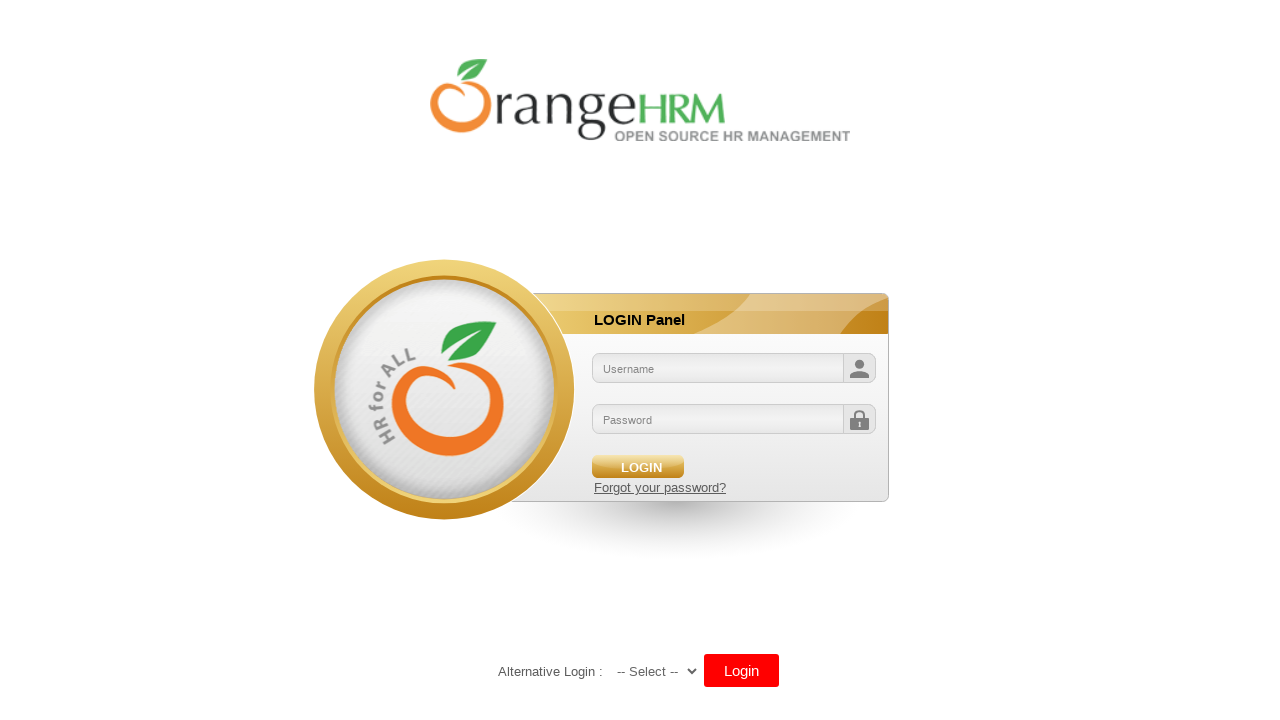

Navigated to OrangeHRM page at http://alchemy.hguy.co/orangehrm
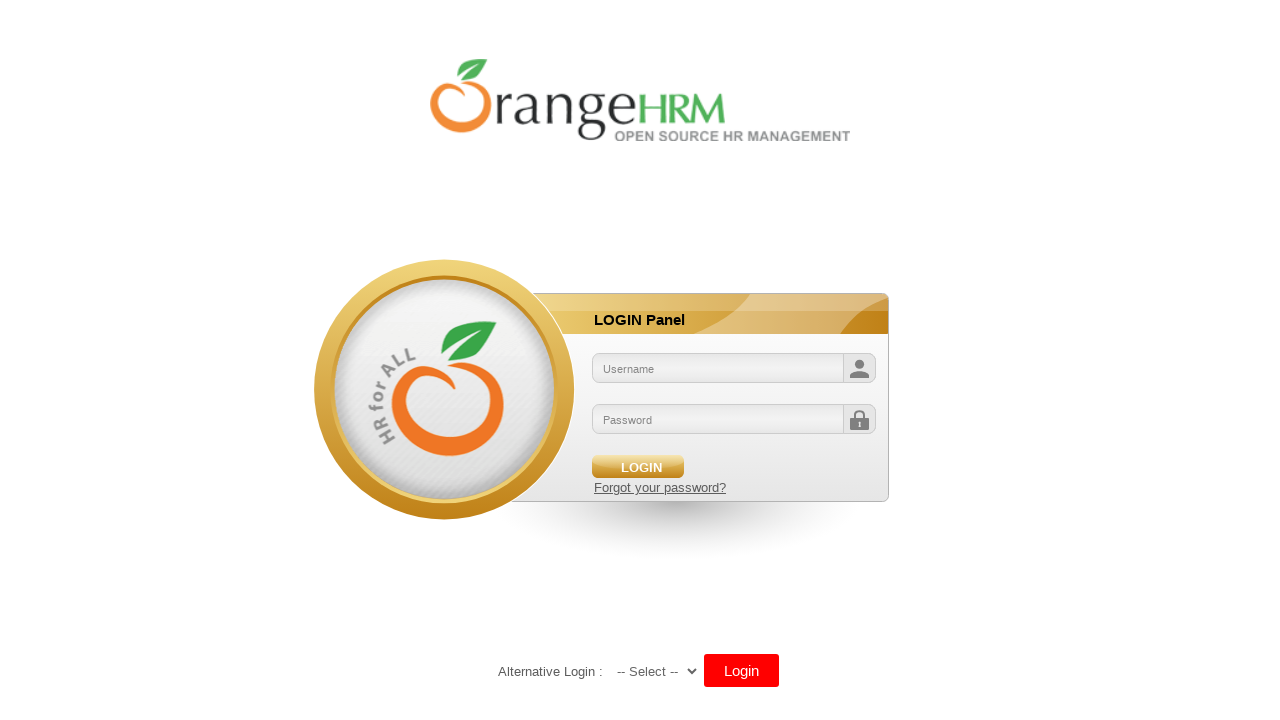

Verified page title matches expected value 'OrangeHRM'
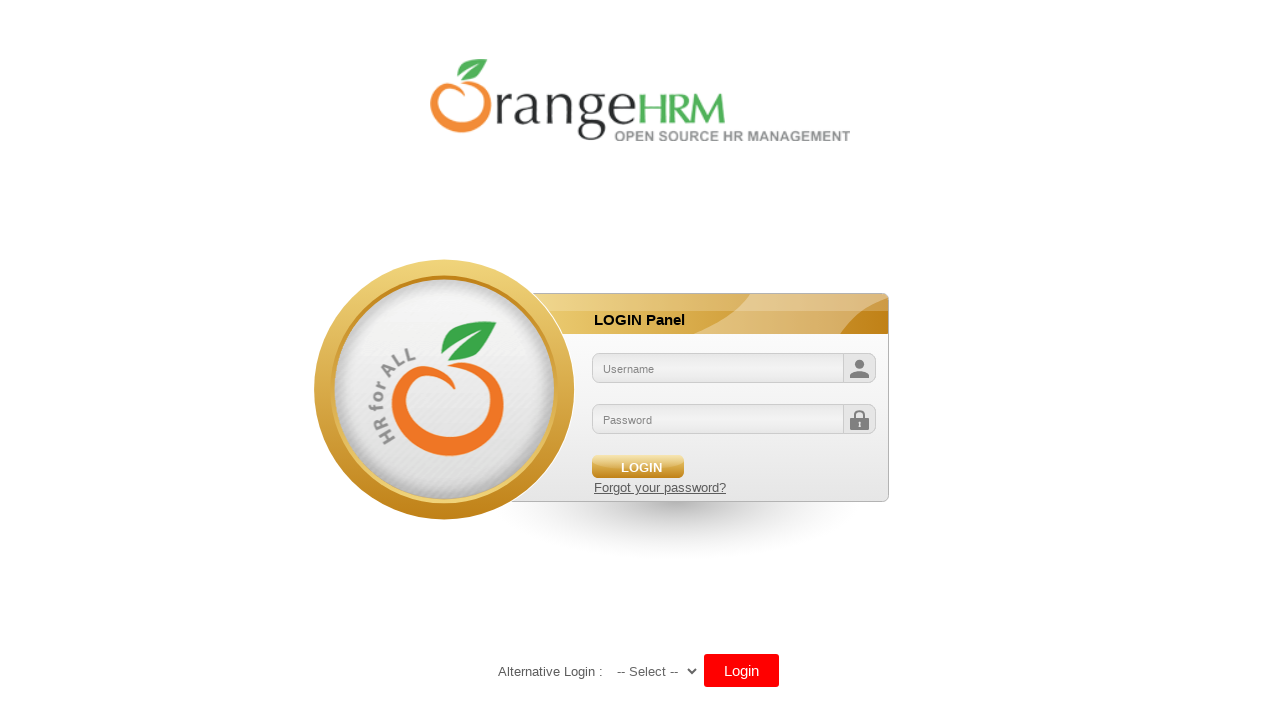

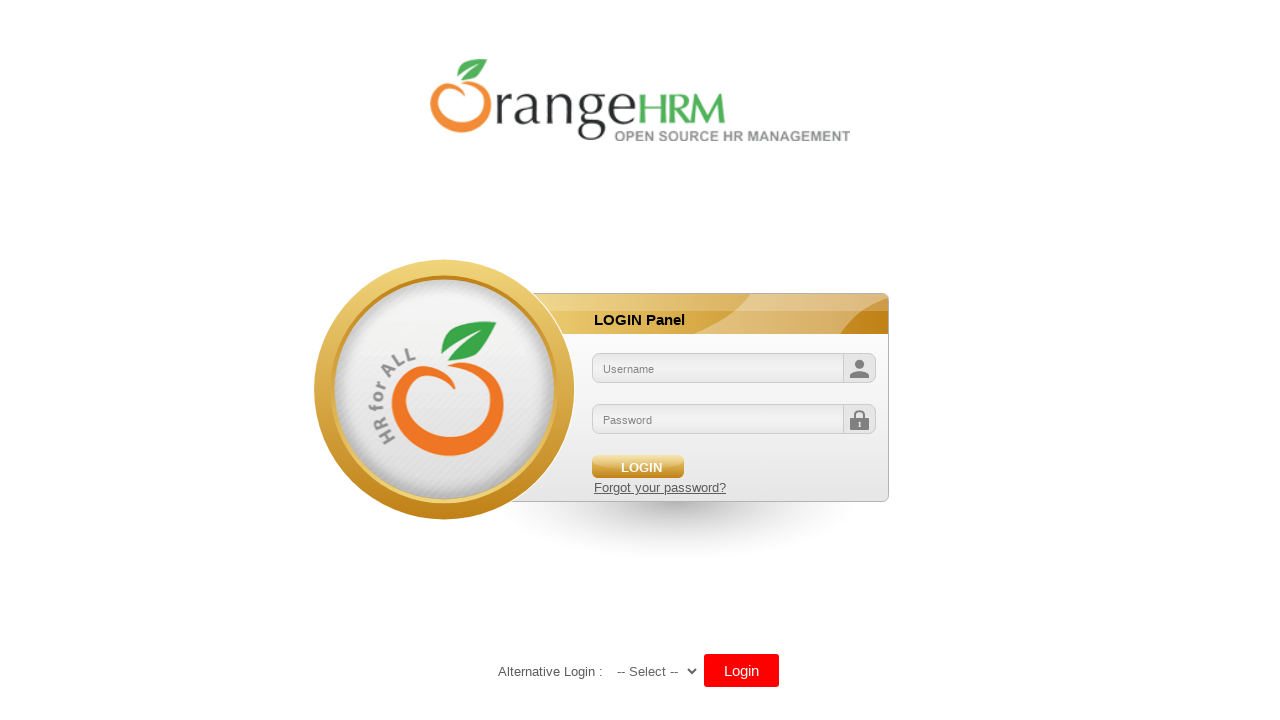